Tests handling of JavaScript alert dialogs by clicking a button that triggers an alert, accepting it, then reading a value from the page, calculating a mathematical answer, and submitting the result.

Starting URL: http://suninjuly.github.io/alert_accept.html

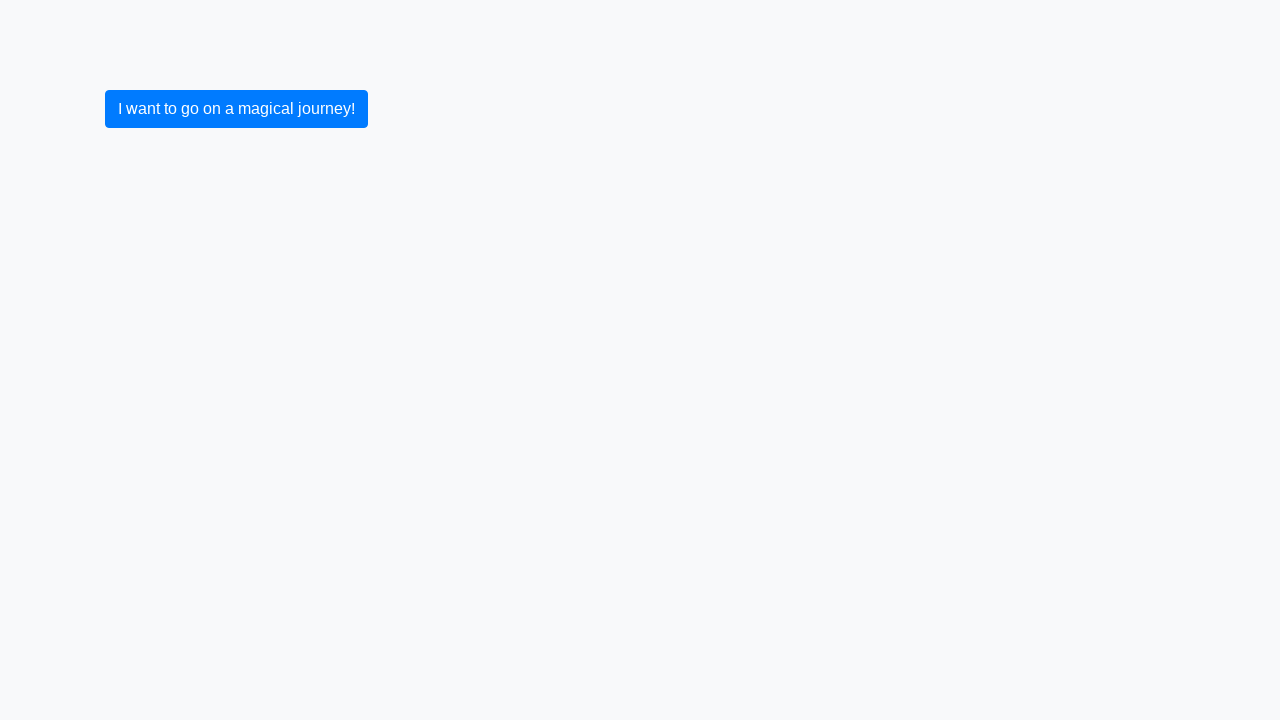

Registered dialog handler to auto-accept alerts
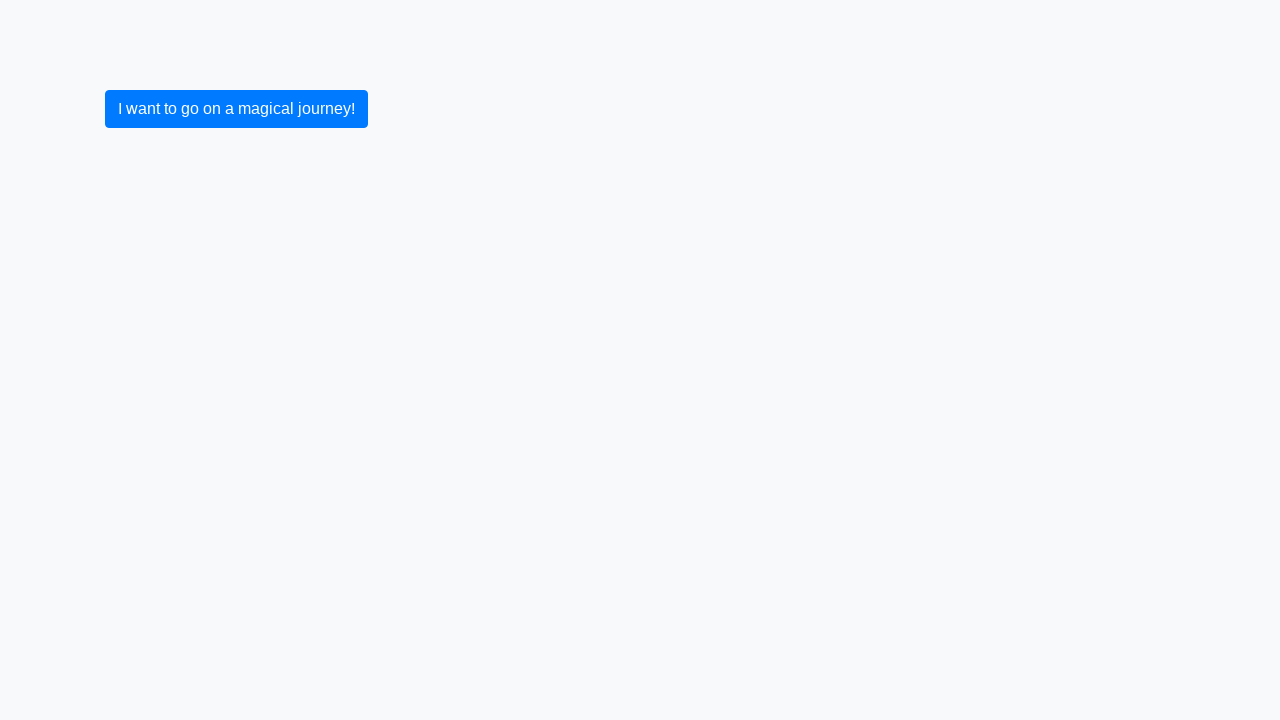

Clicked button to trigger JavaScript alert at (236, 109) on xpath=//button
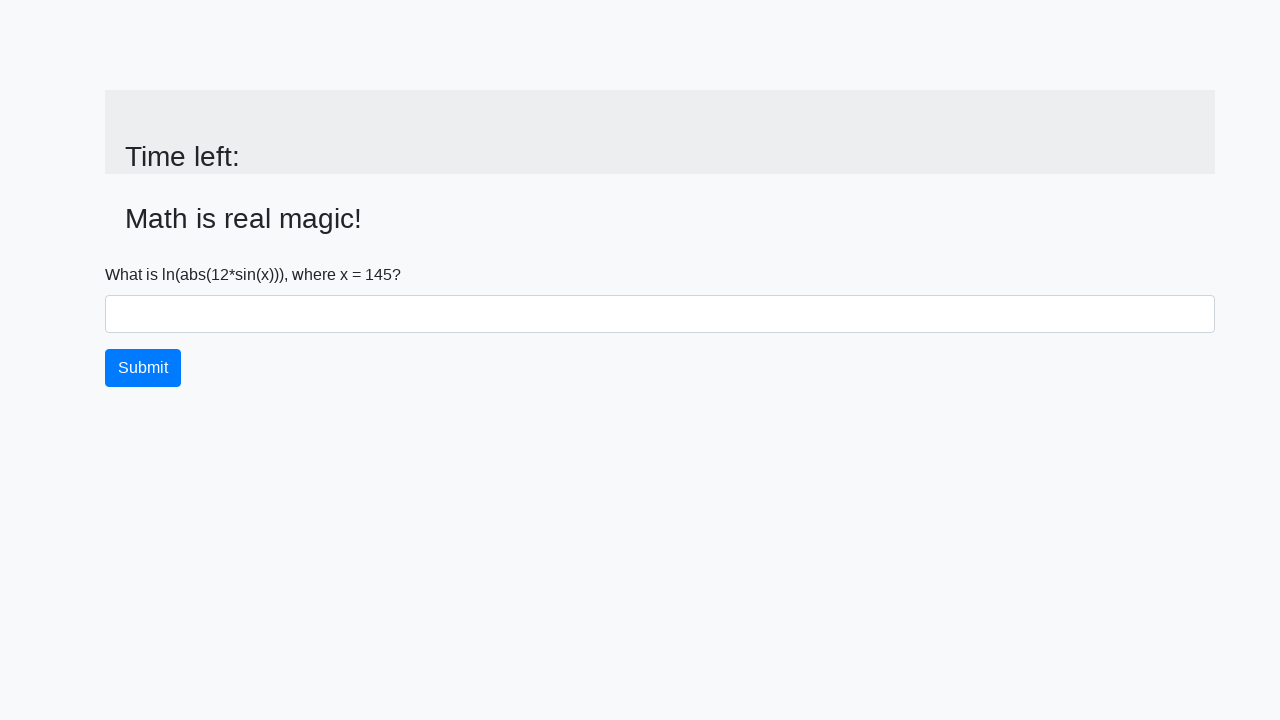

Alert was accepted and page updated with input value
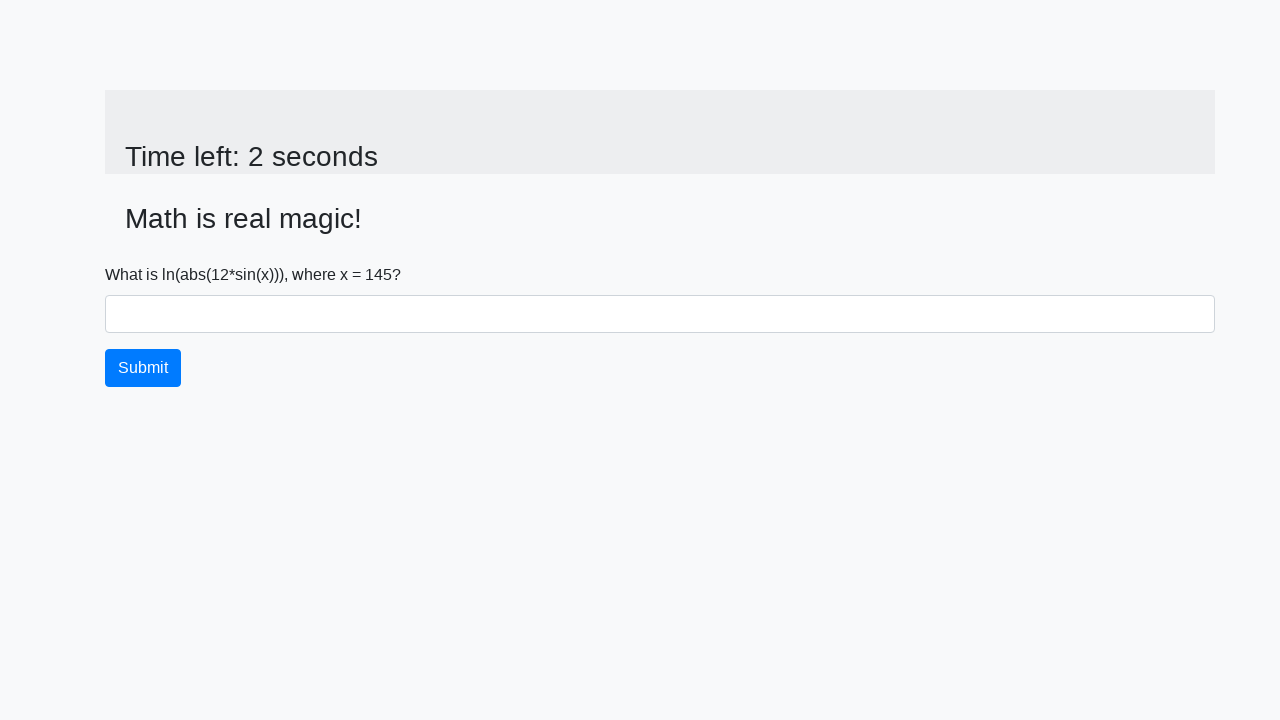

Retrieved x value from page: 145
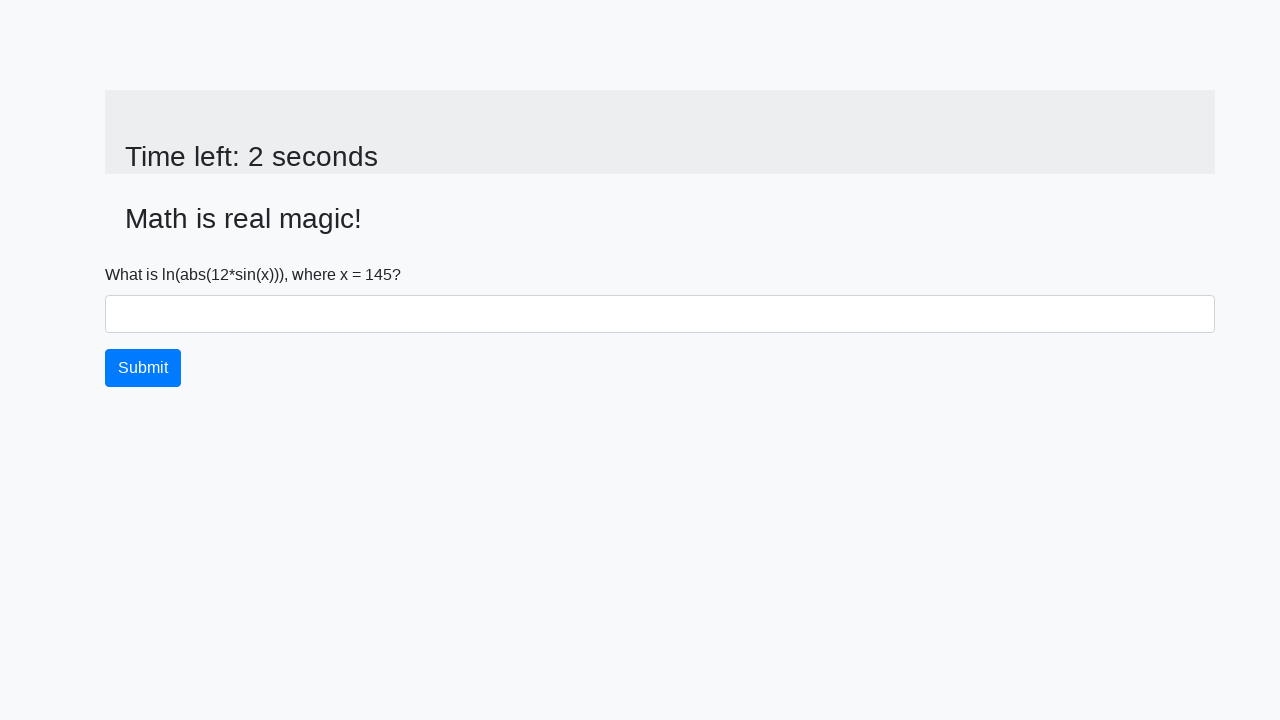

Calculated answer using formula: 1.725074992871048
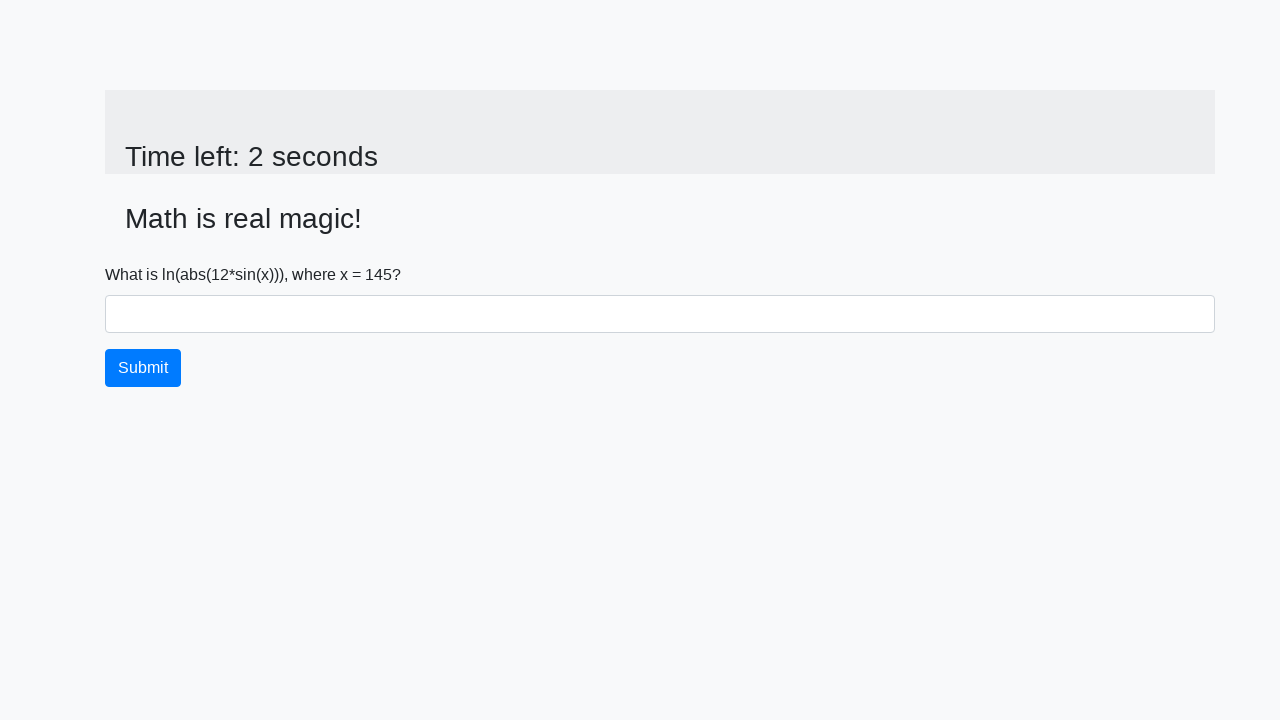

Filled answer field with calculated value: 1.725074992871048 on #answer
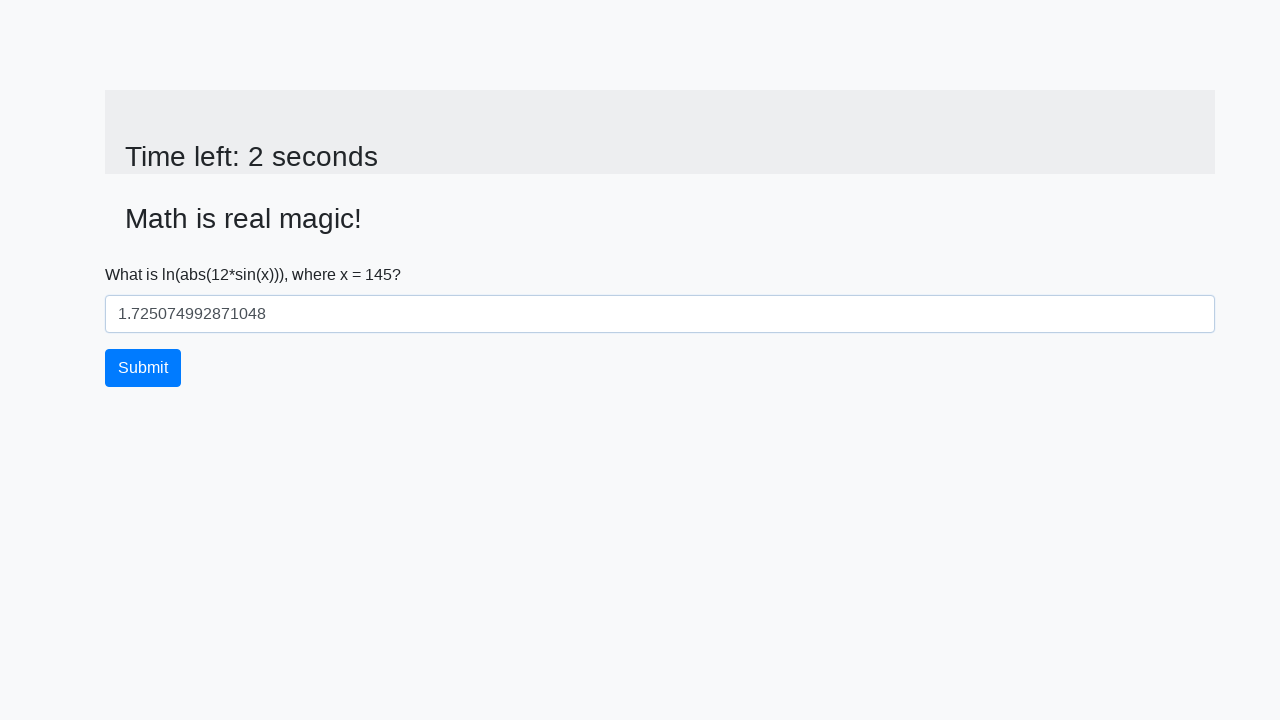

Clicked submit button to submit the answer at (143, 368) on [type='submit']
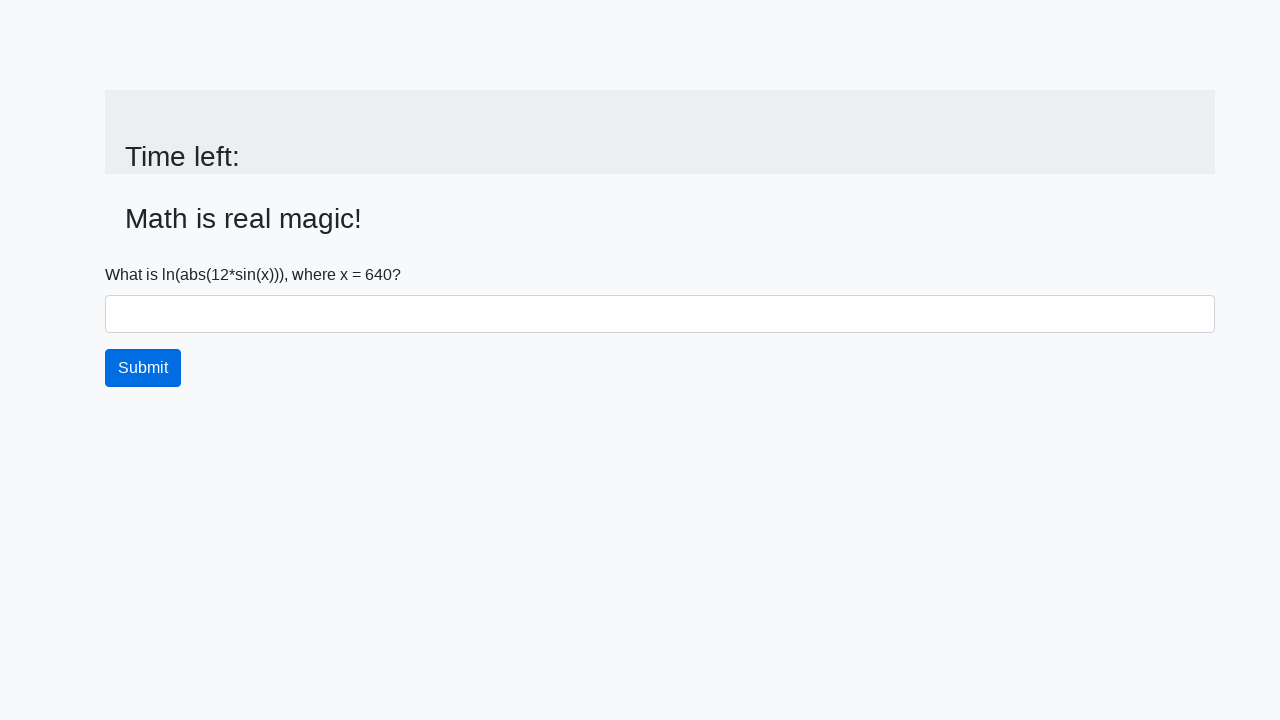

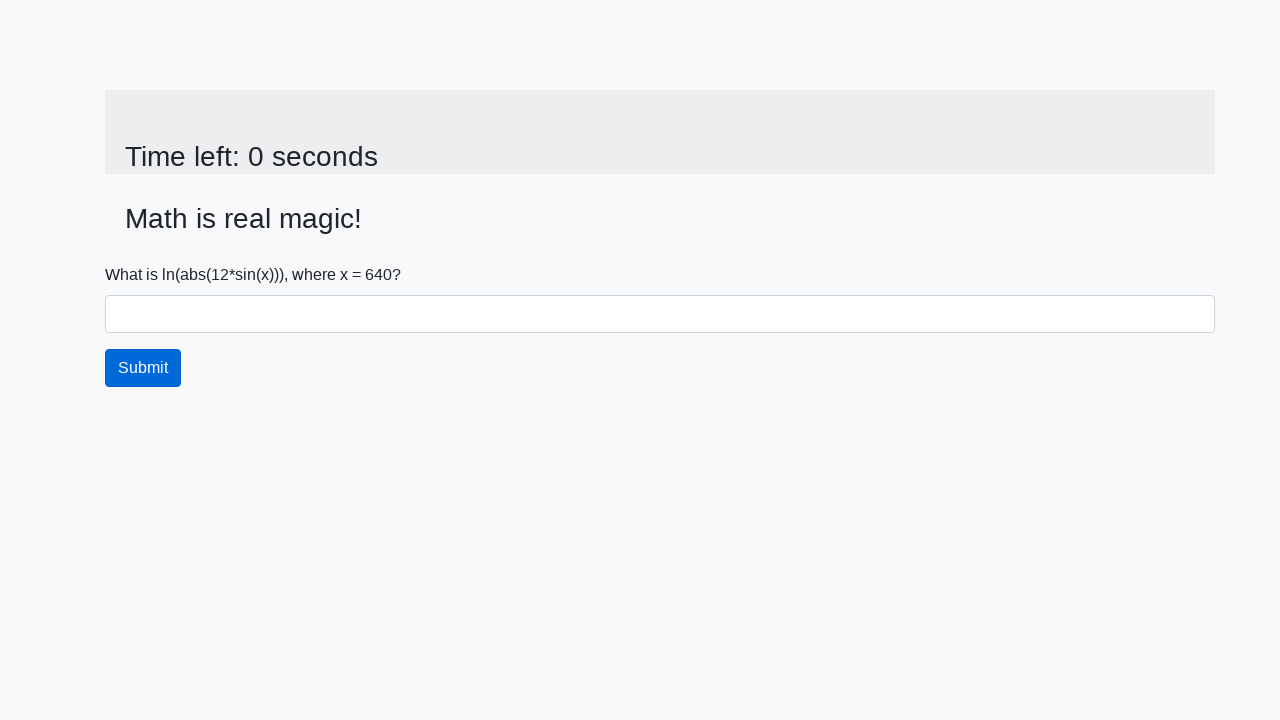